Waits for price to reach $100, clicks book button, solves math problem and submits the answer

Starting URL: http://suninjuly.github.io/explicit_wait2.html

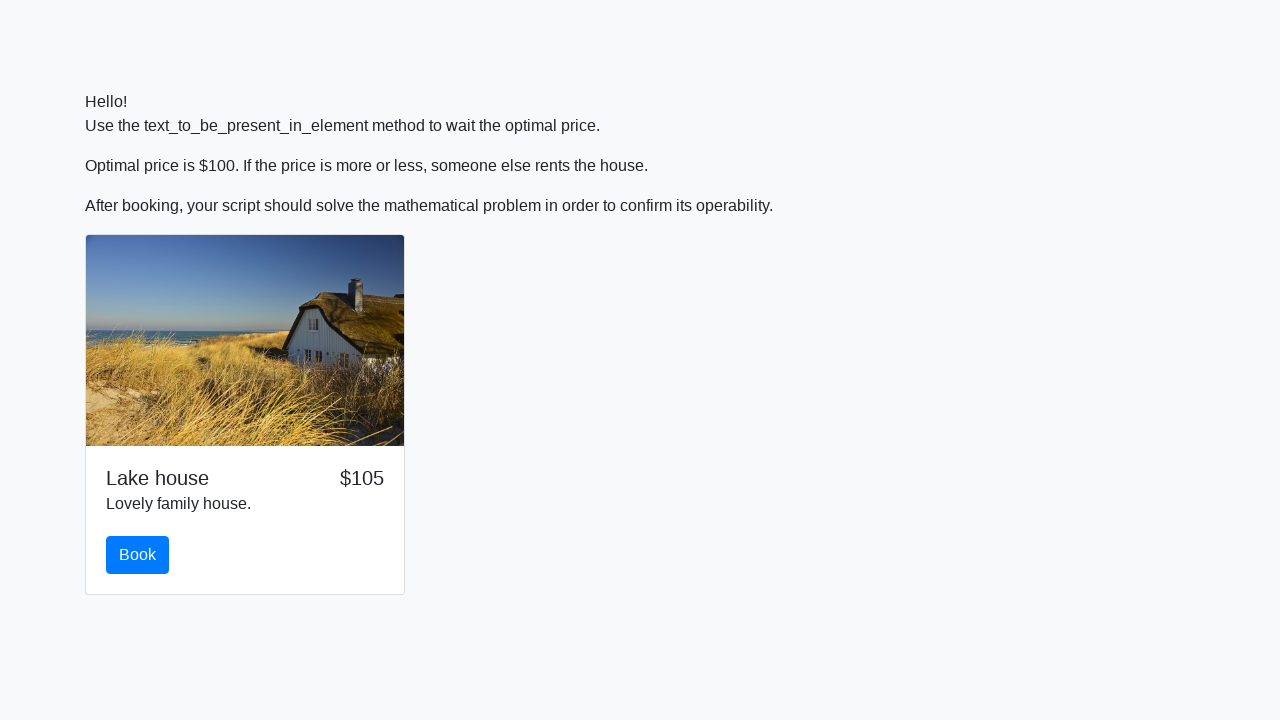

Waited for price to reach $100
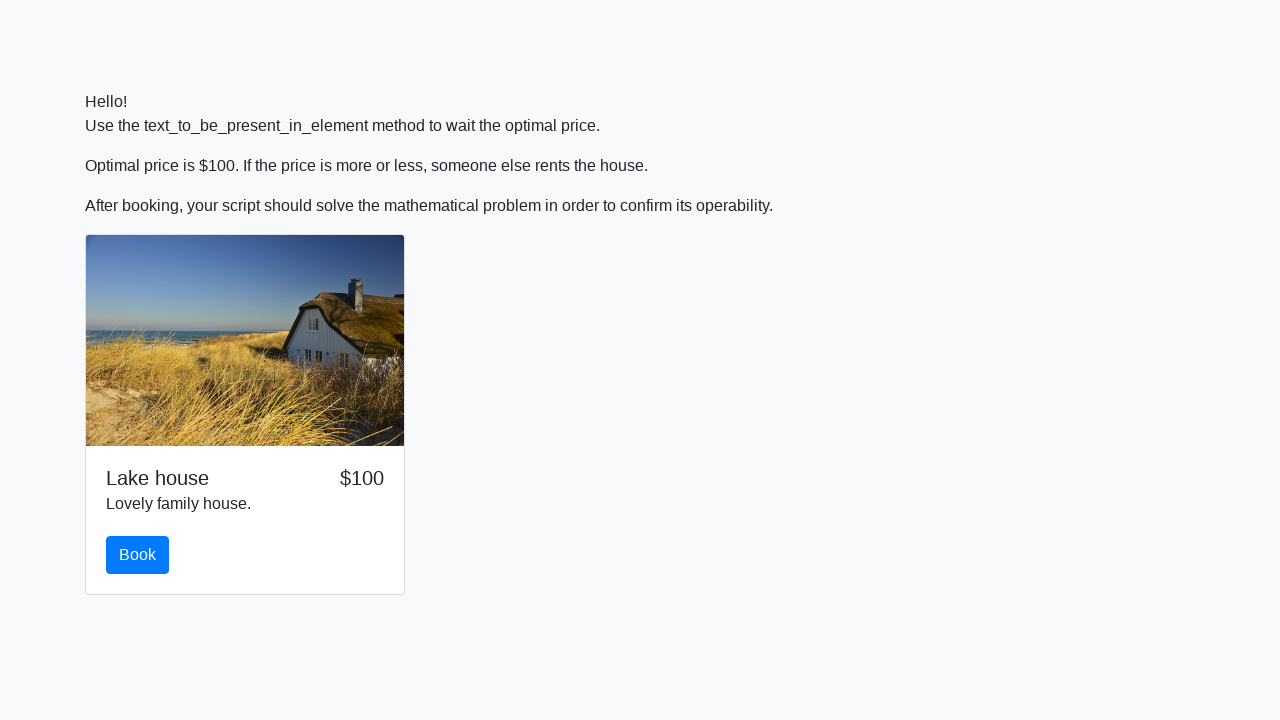

Clicked the book button at (138, 555) on .btn-primary
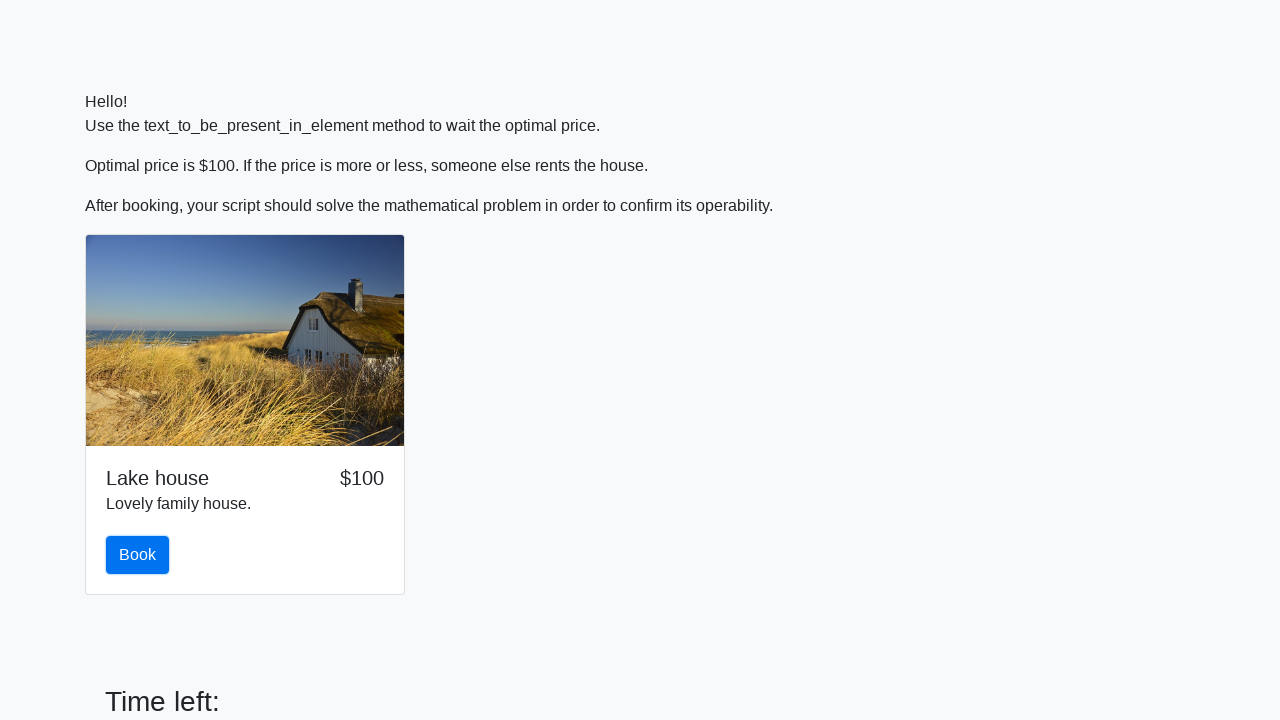

Retrieved math problem value: x=152
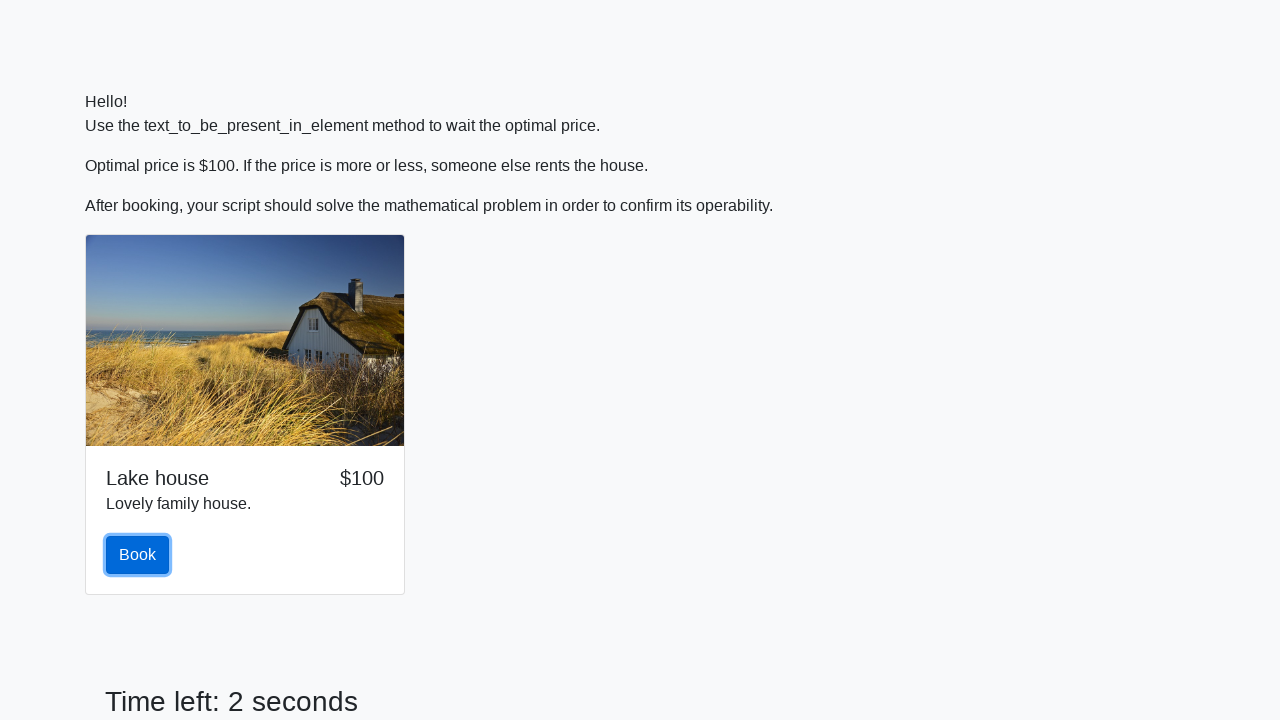

Calculated answer: y=2.4159000536520754
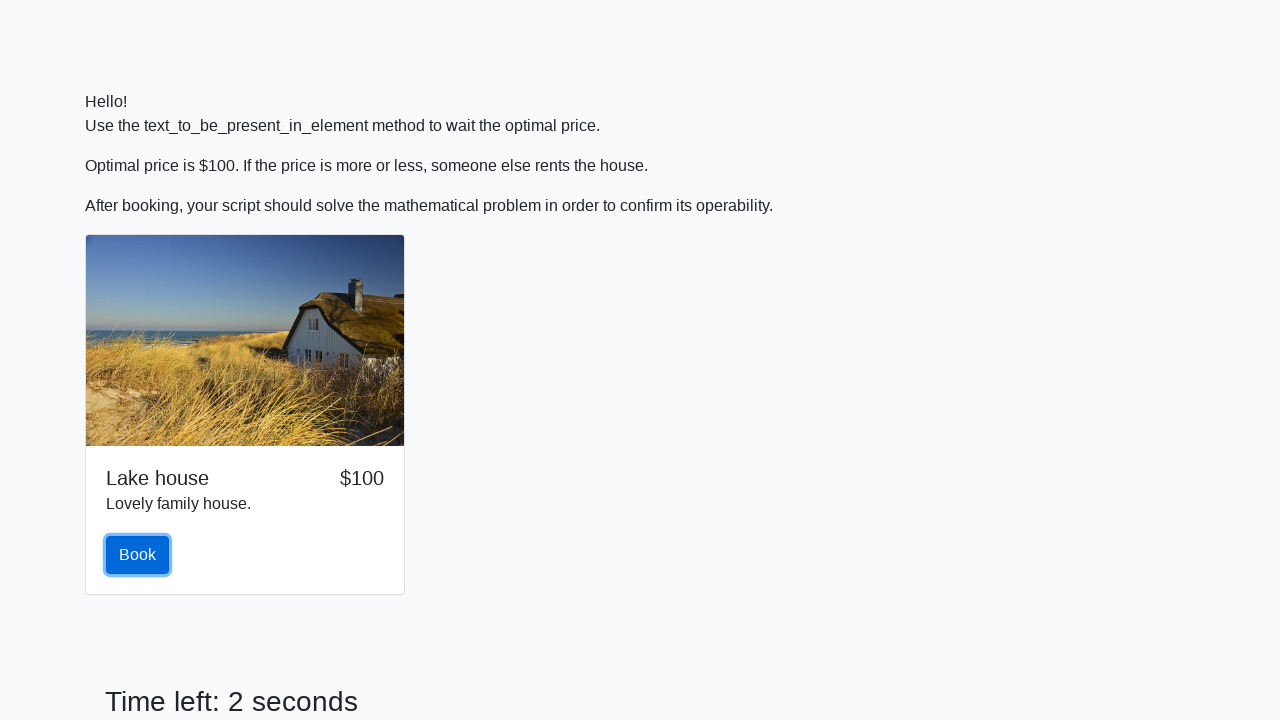

Filled in the calculated answer on #answer
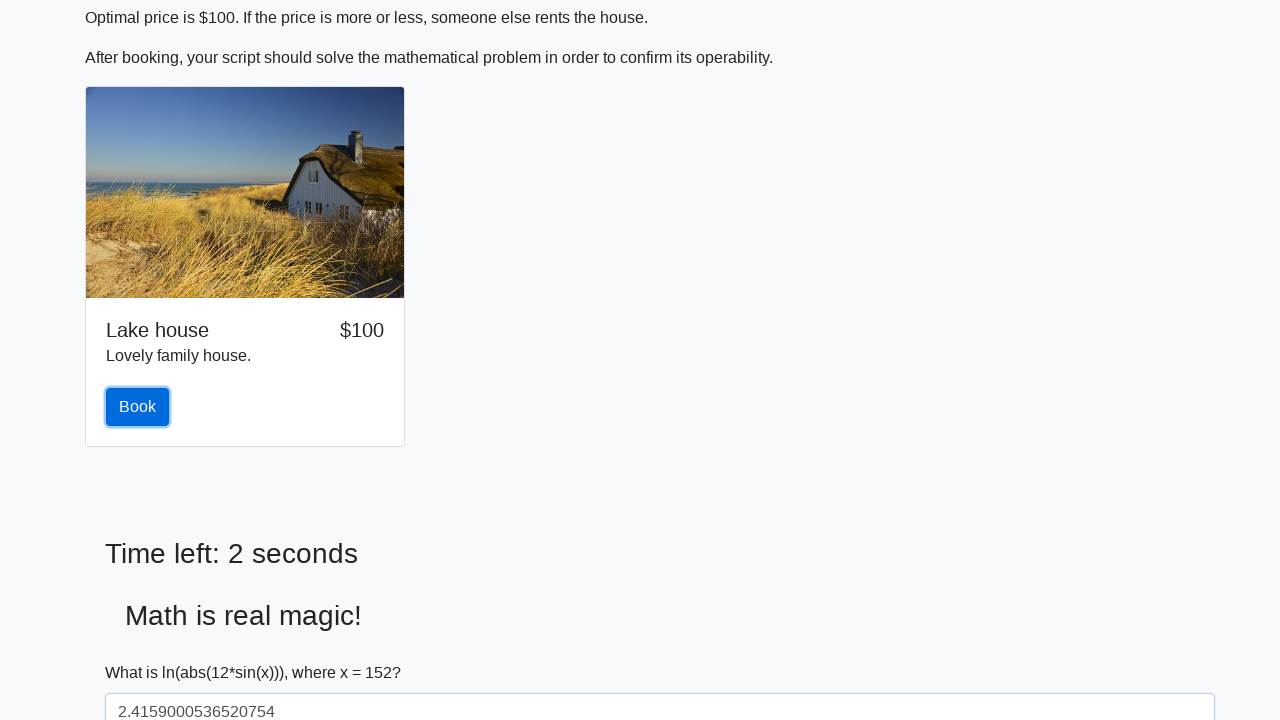

Submitted the form at (143, 651) on [type="submit"]
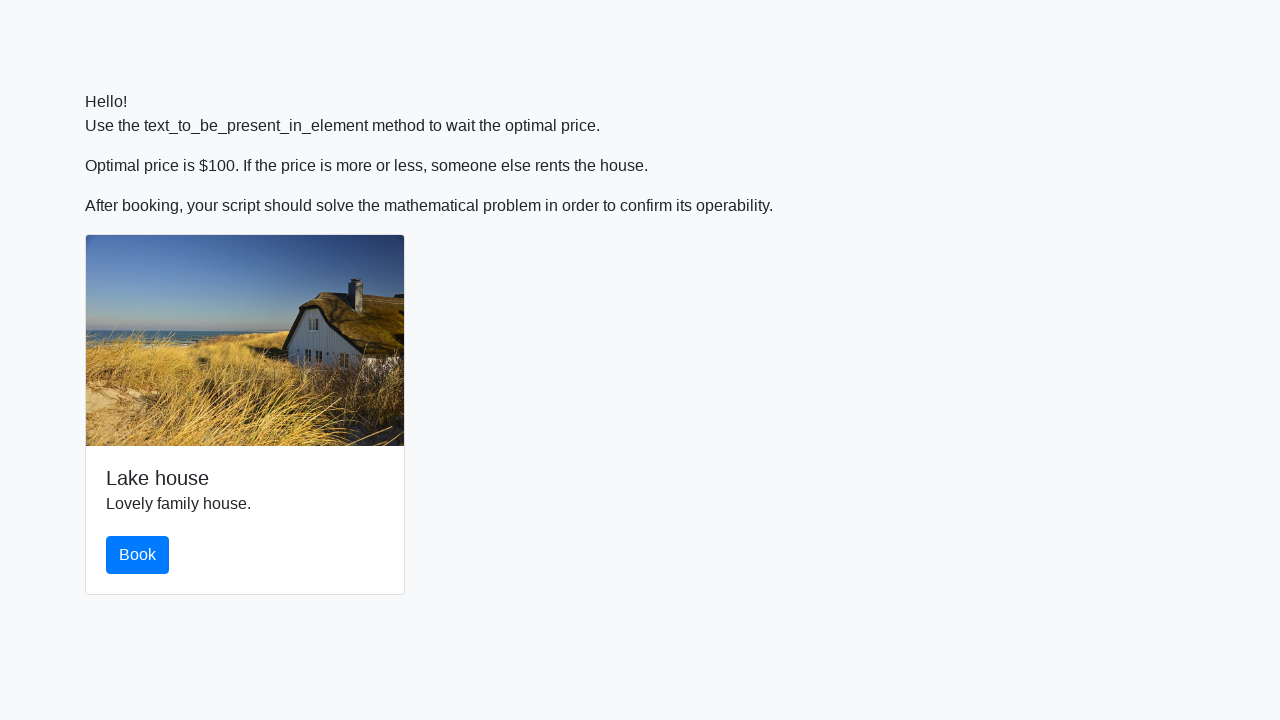

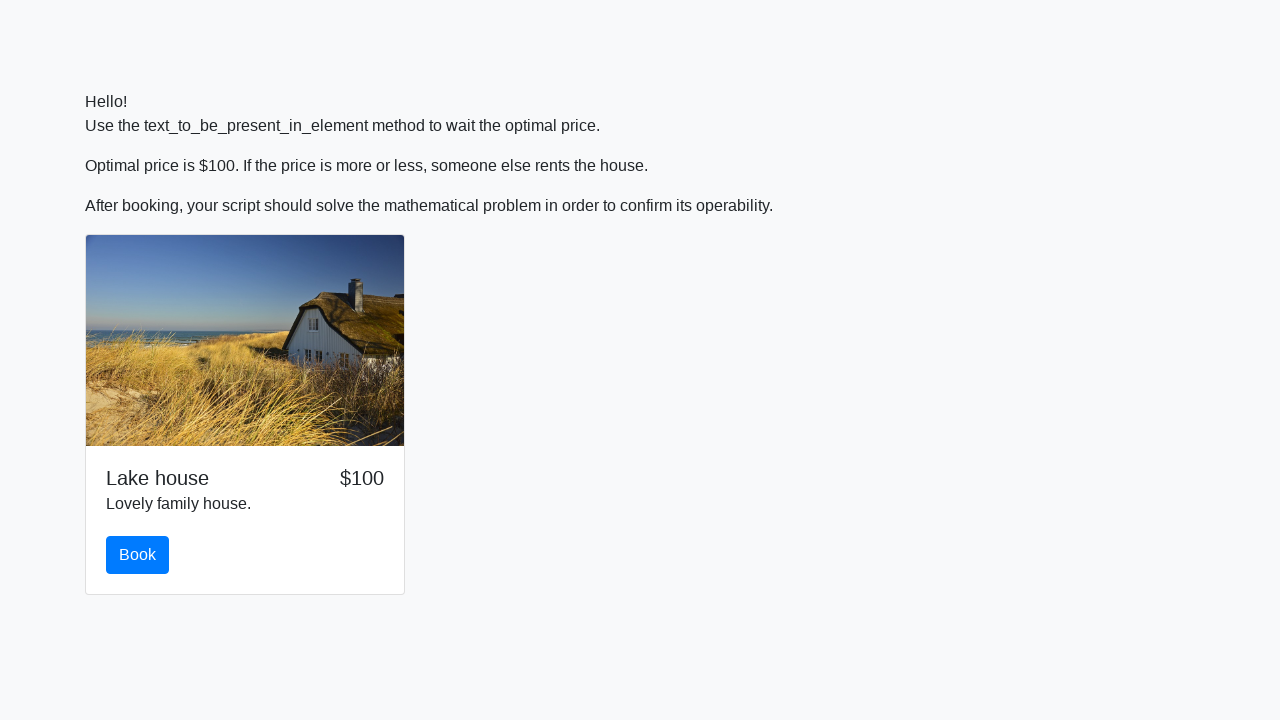